Tests opening a new browser tab by navigating to a page, opening a new tab, navigating to another page in that tab, and verifying two tabs/pages are open.

Starting URL: https://the-internet.herokuapp.com/windows

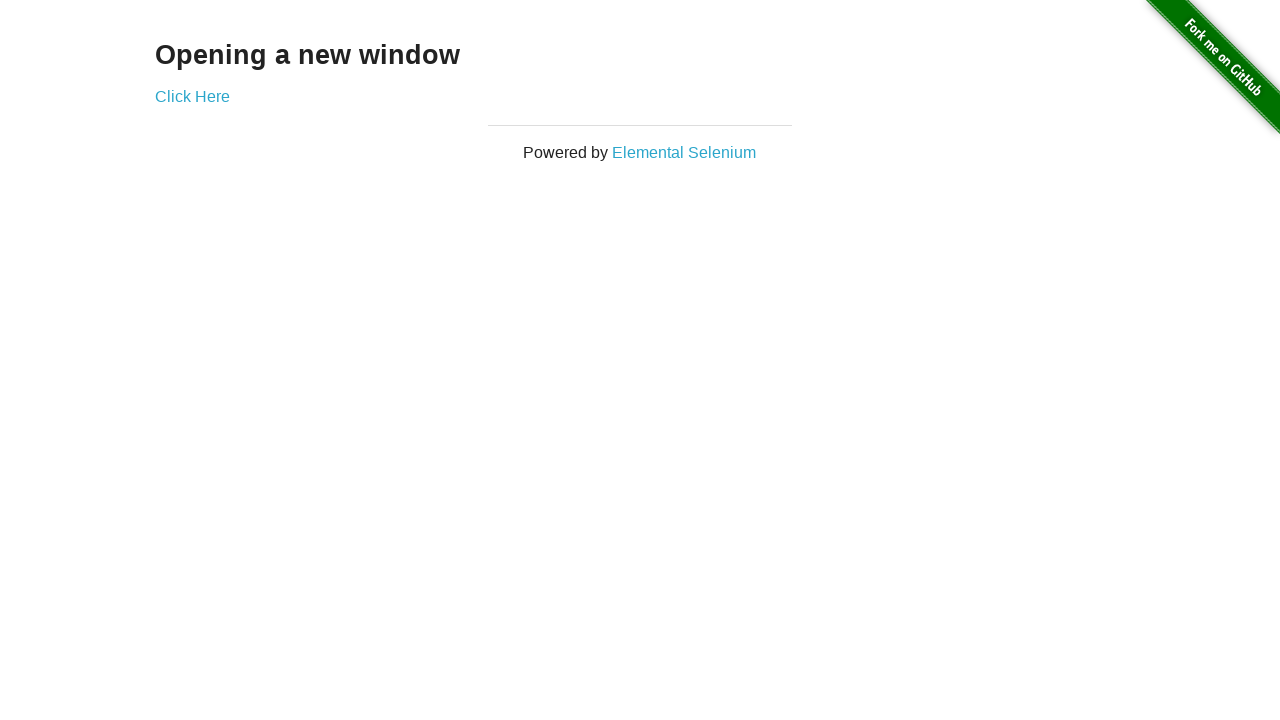

Opened a new browser tab
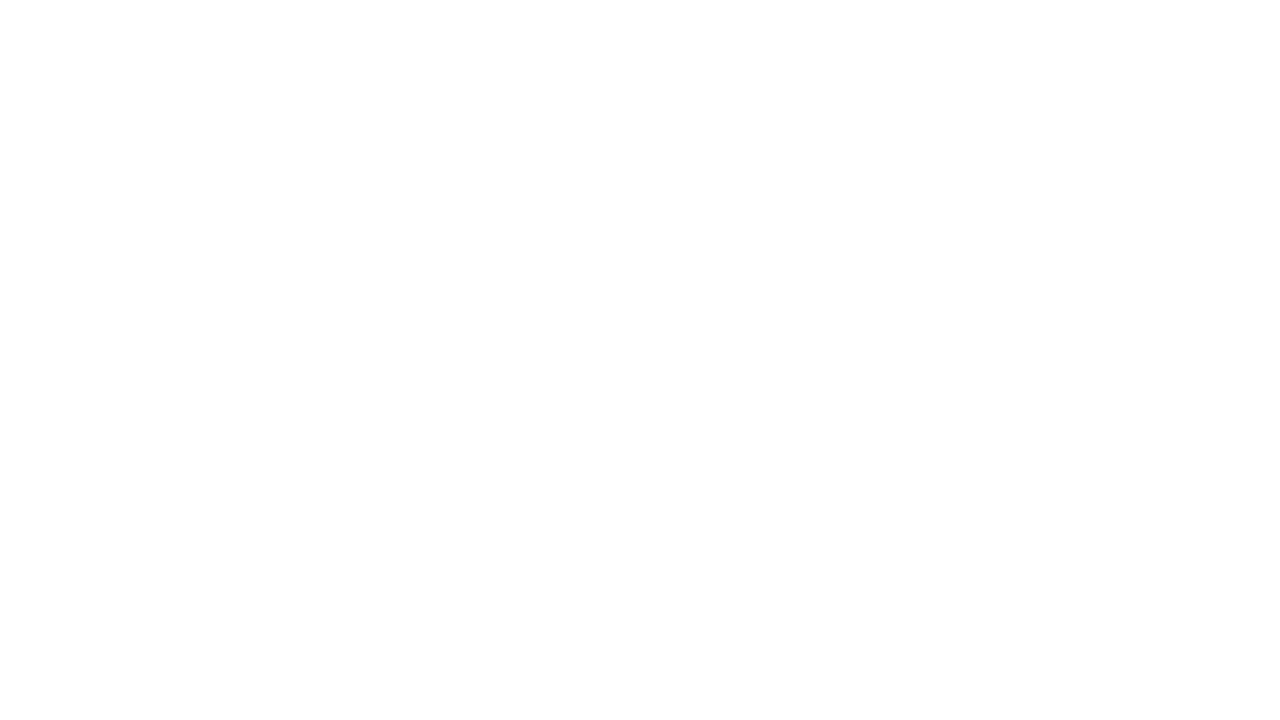

Navigated to typos page in new tab
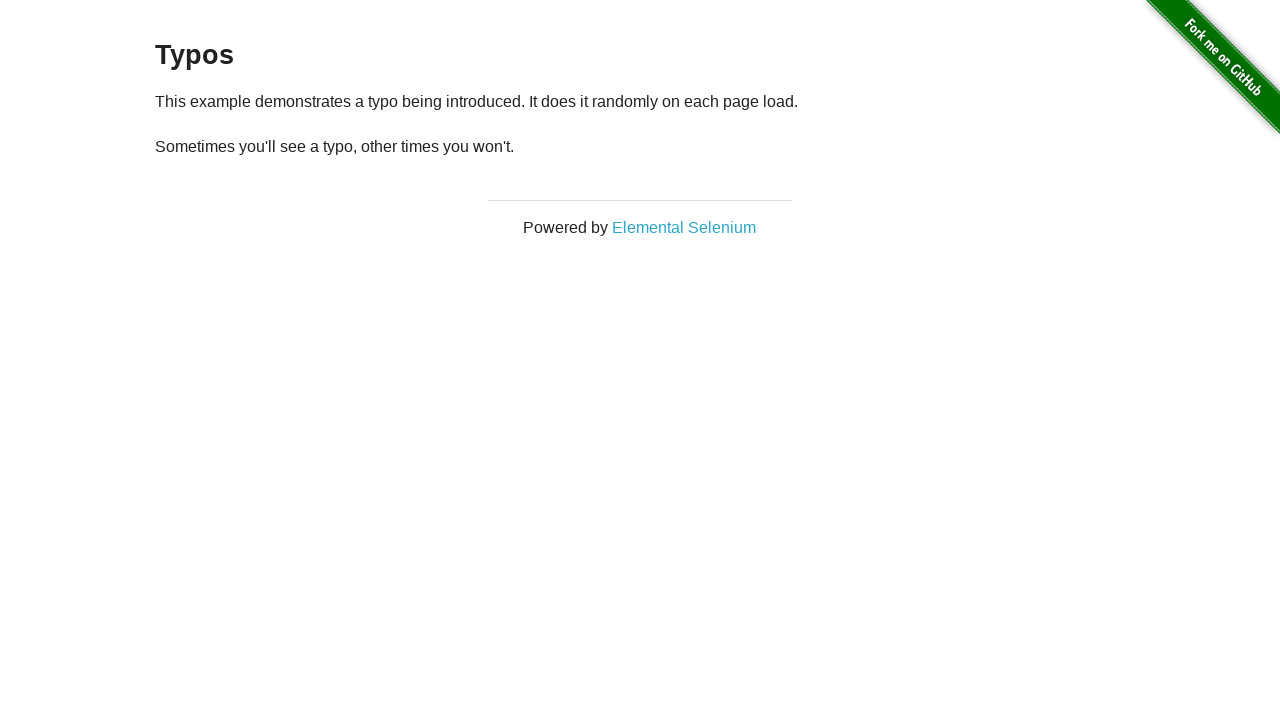

Verified two tabs/pages are open
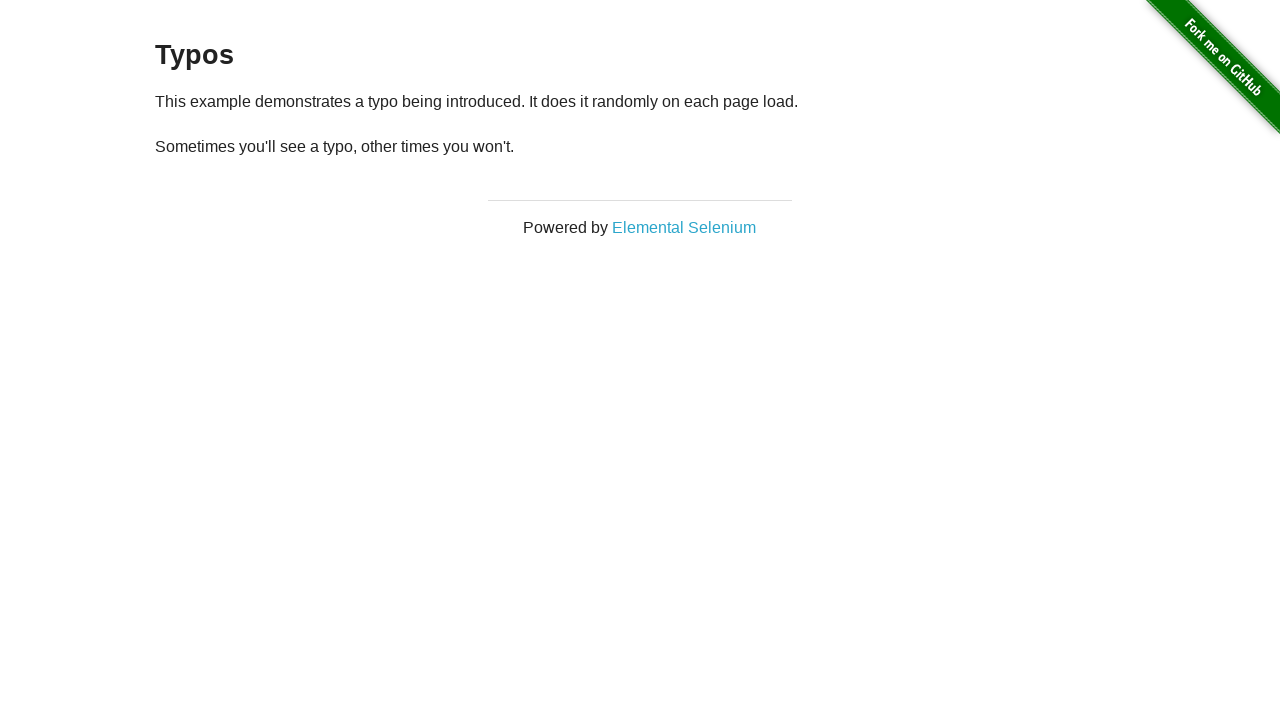

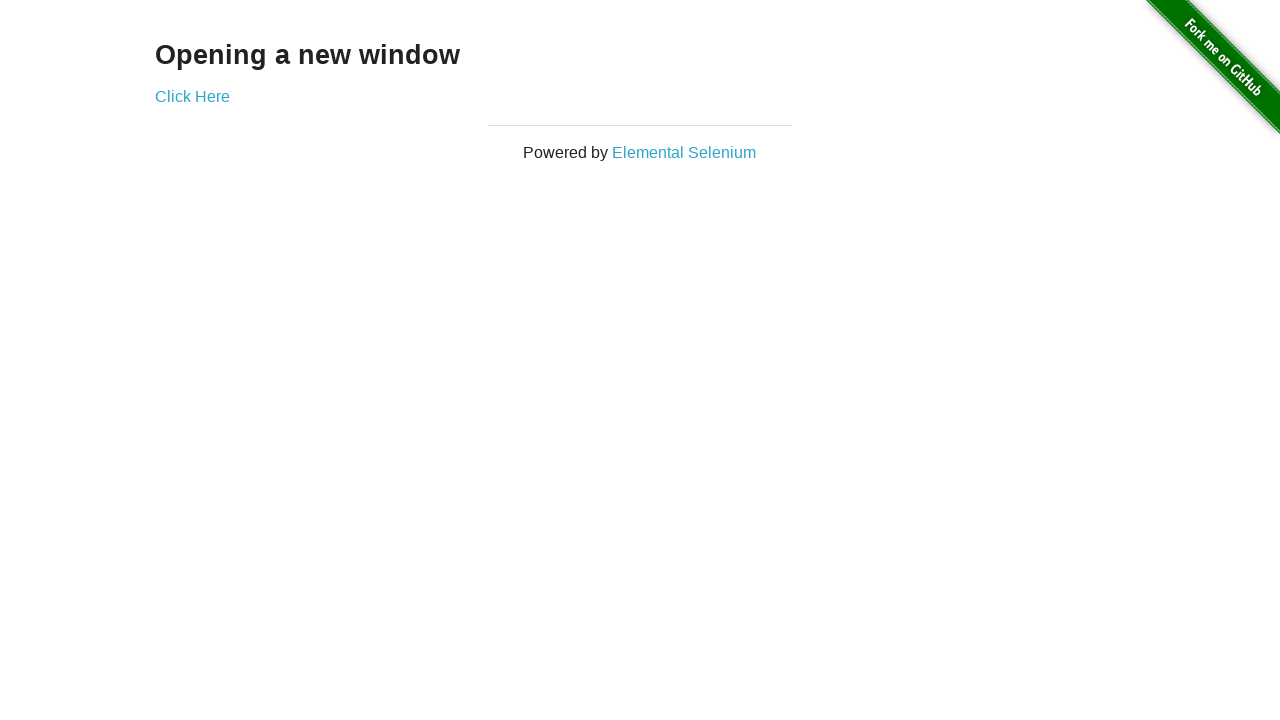